Navigates to inventwithpython.com and clicks on the "Blog" link to navigate to the blog page

Starting URL: http://inventwithpython.com

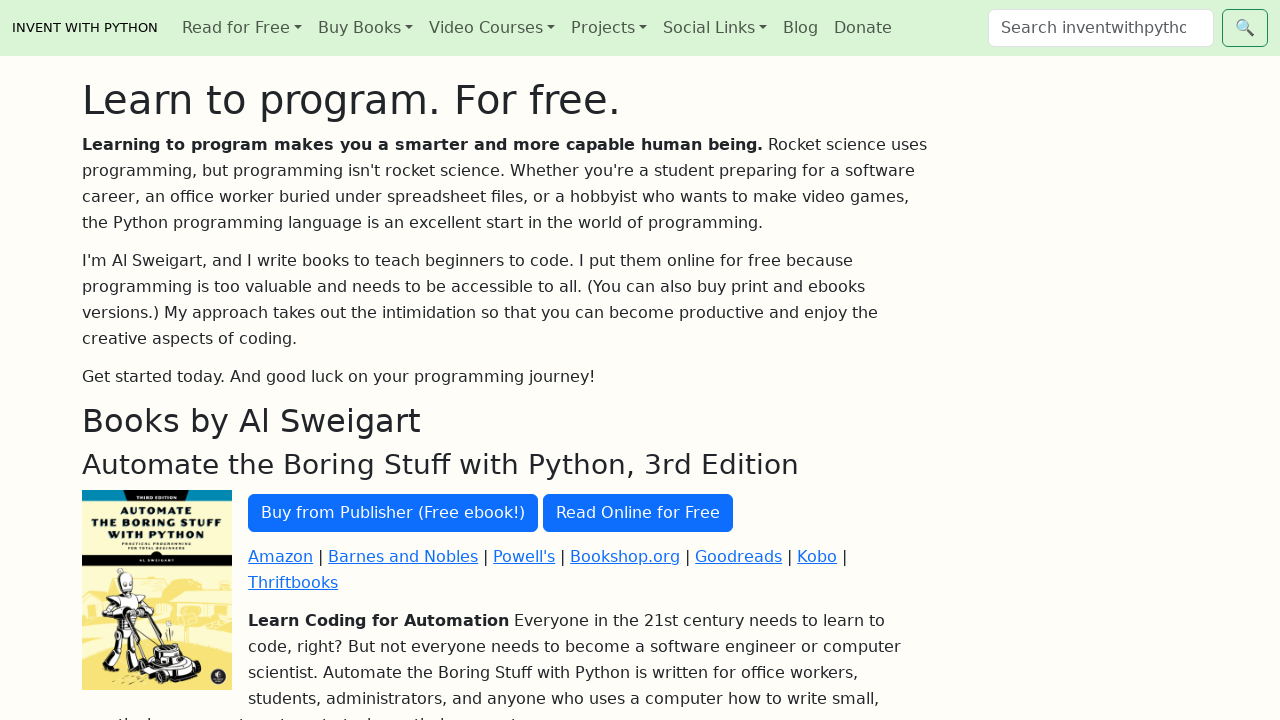

Clicked on the 'Blog' link at (801, 28) on text=Blog
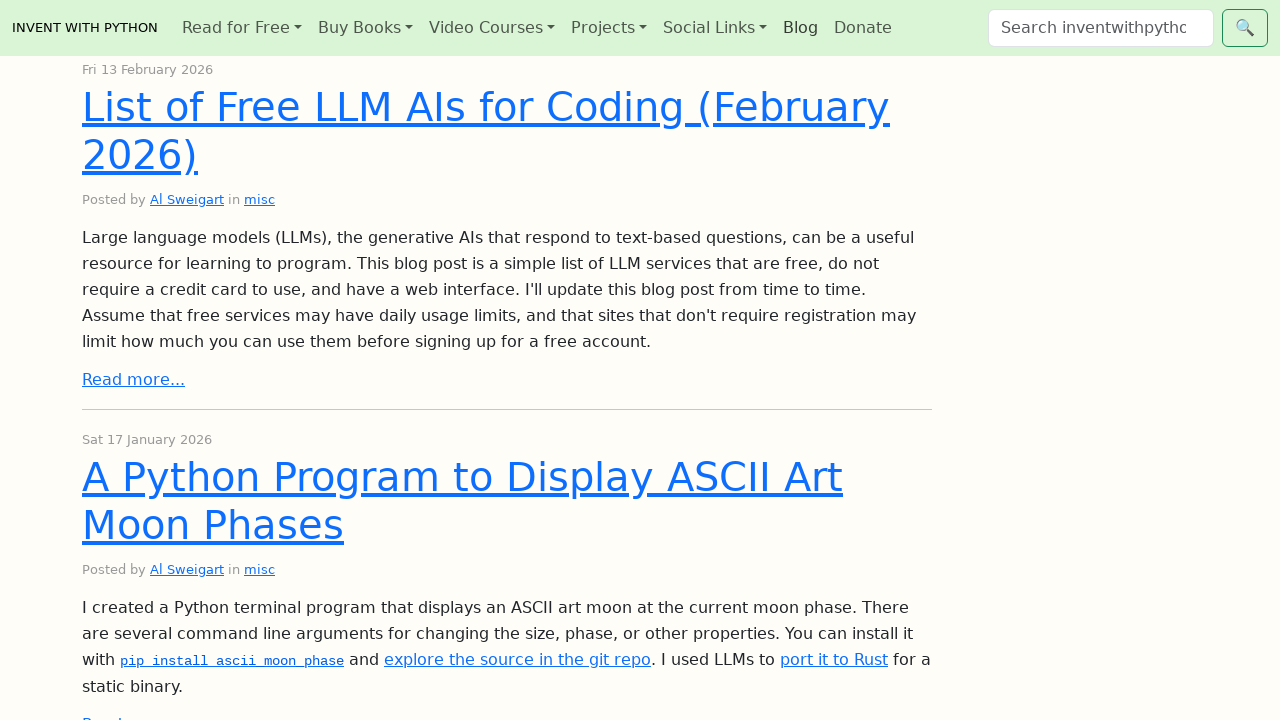

Waited for page to load (domcontentloaded)
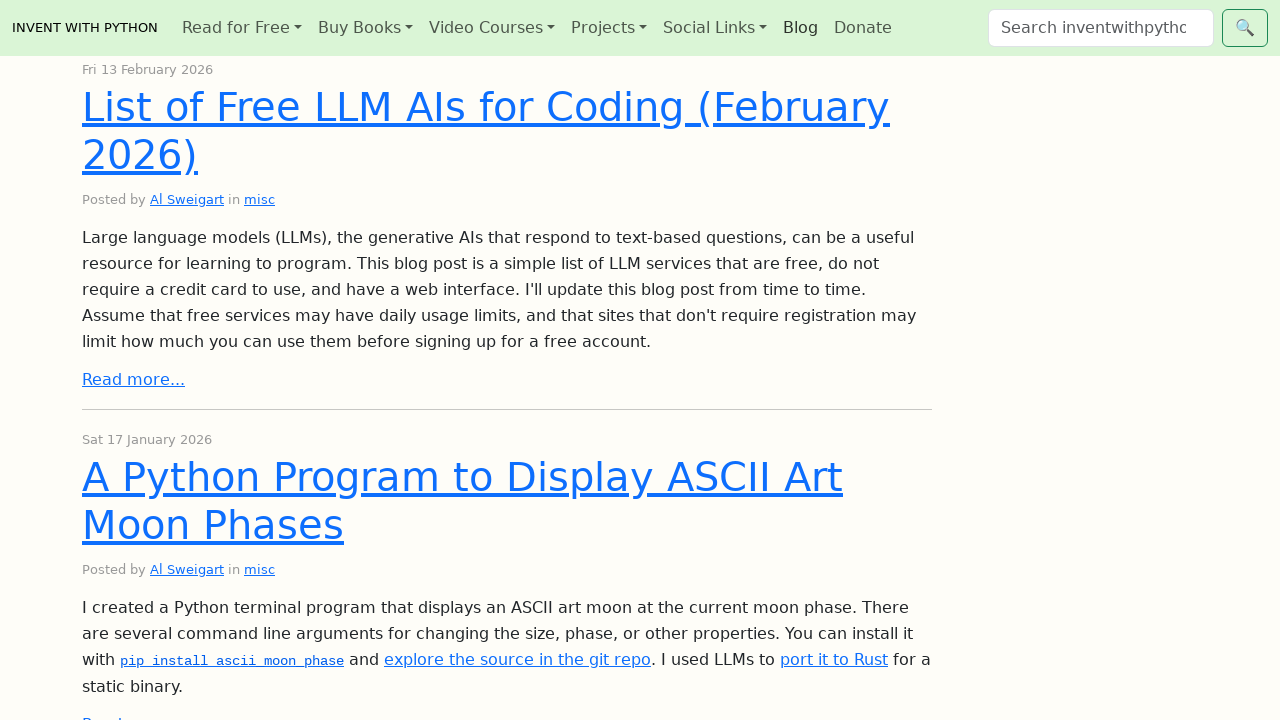

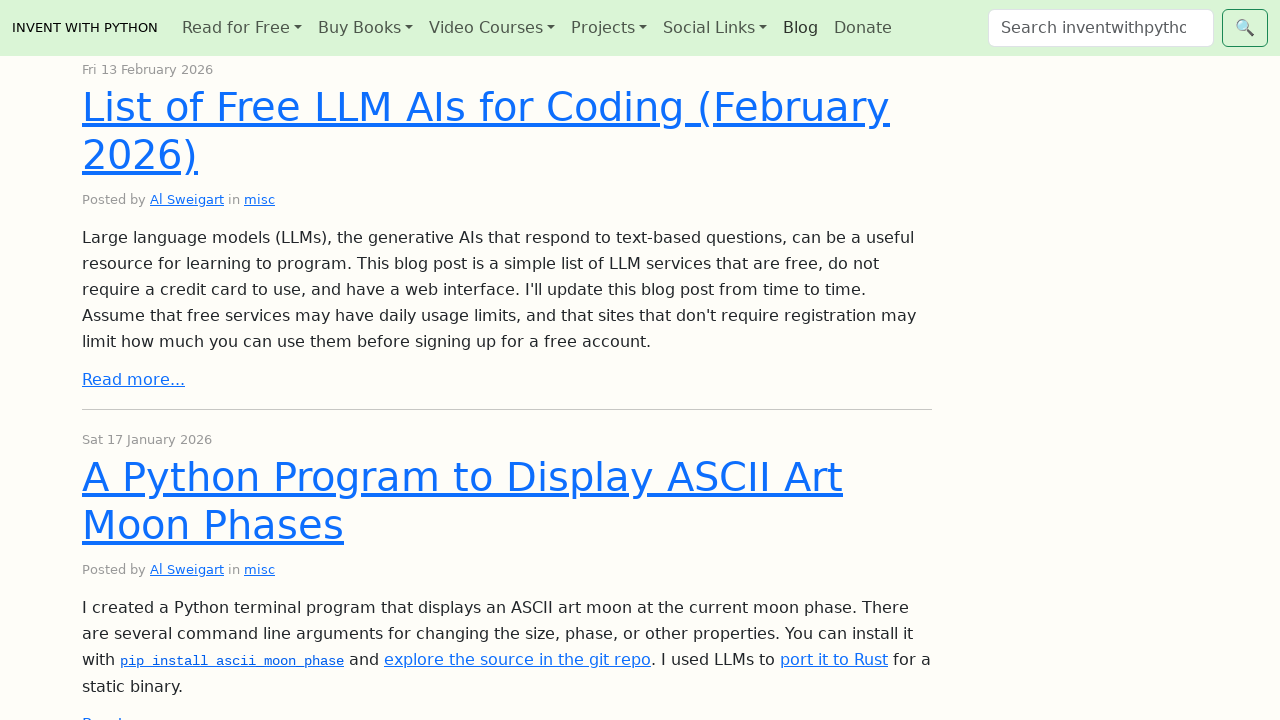